Tests table sorting by clicking the Due column header twice and verifying the column values are sorted in descending order

Starting URL: http://the-internet.herokuapp.com/tables

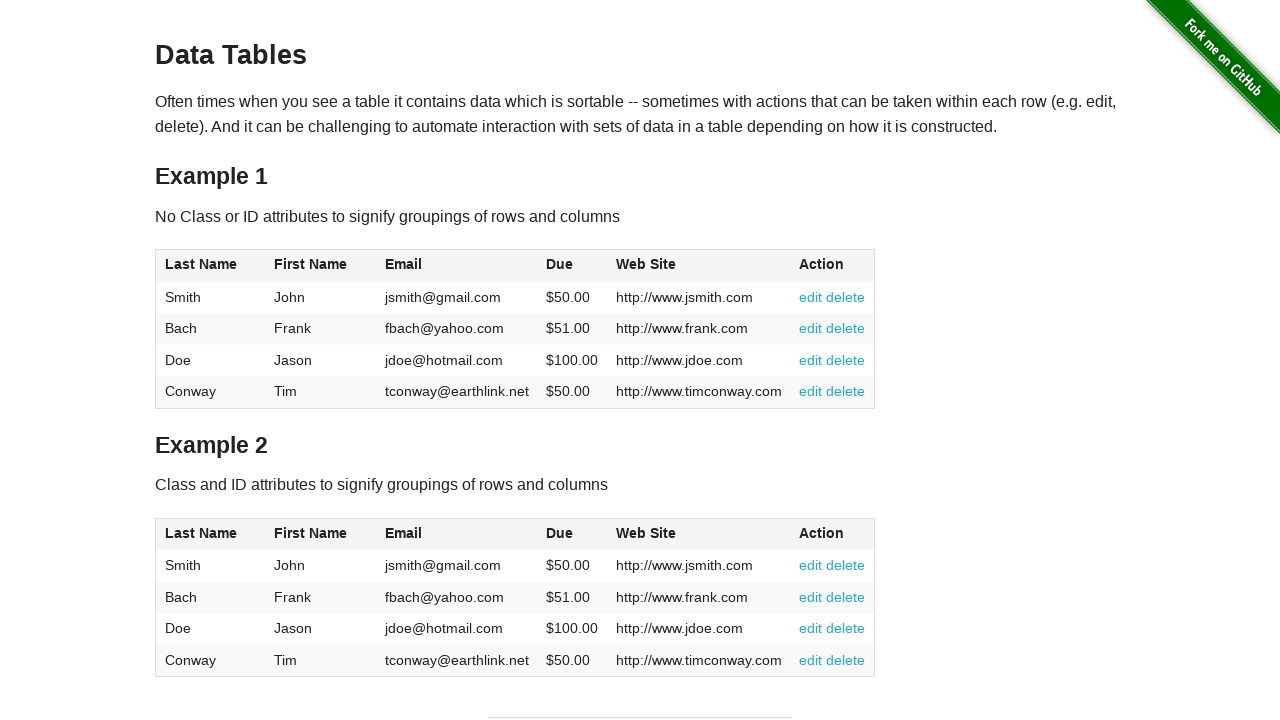

Clicked Due column header for first sort at (572, 266) on #table1 thead tr th:nth-of-type(4)
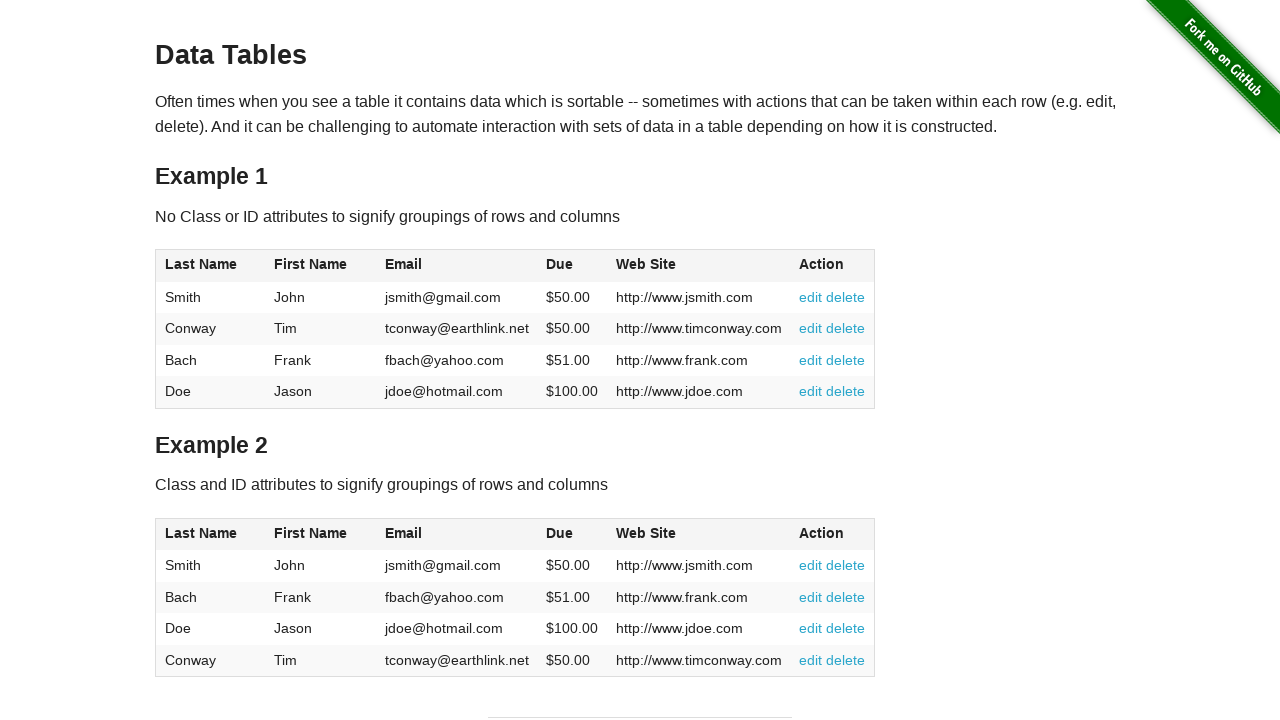

Clicked Due column header for second sort to reverse order at (572, 266) on #table1 thead tr th:nth-of-type(4)
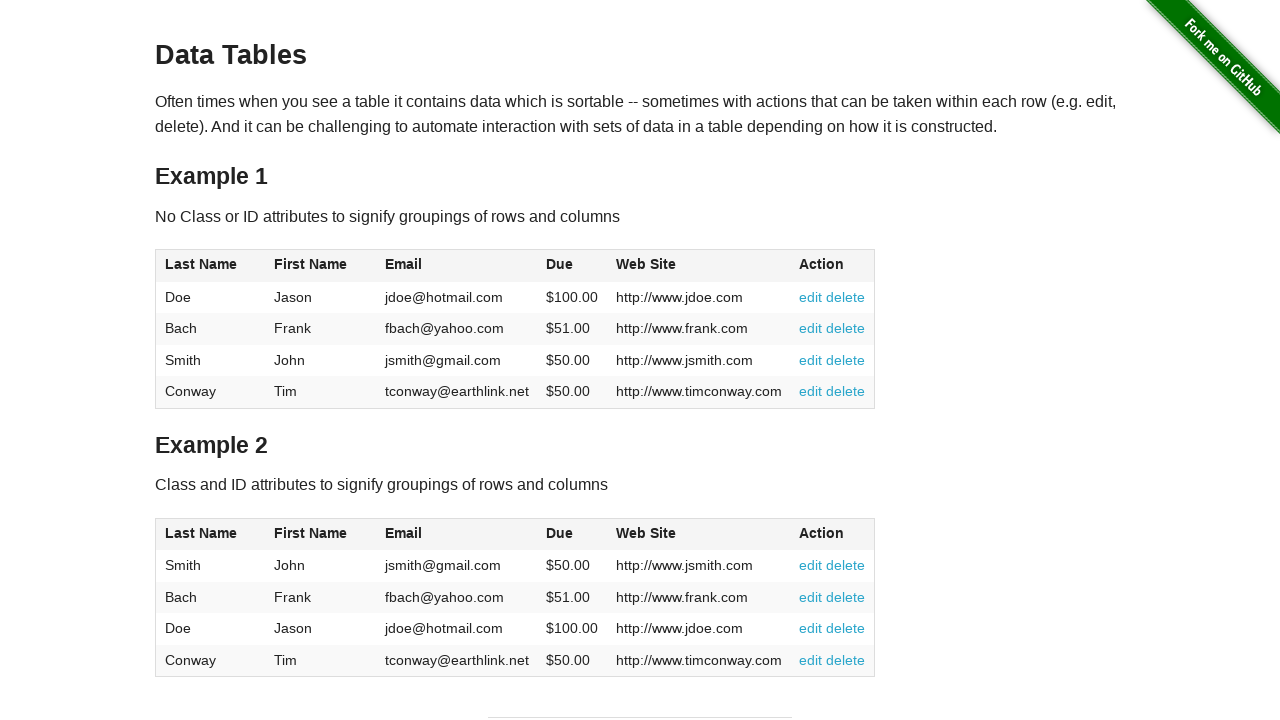

Due column values loaded in table
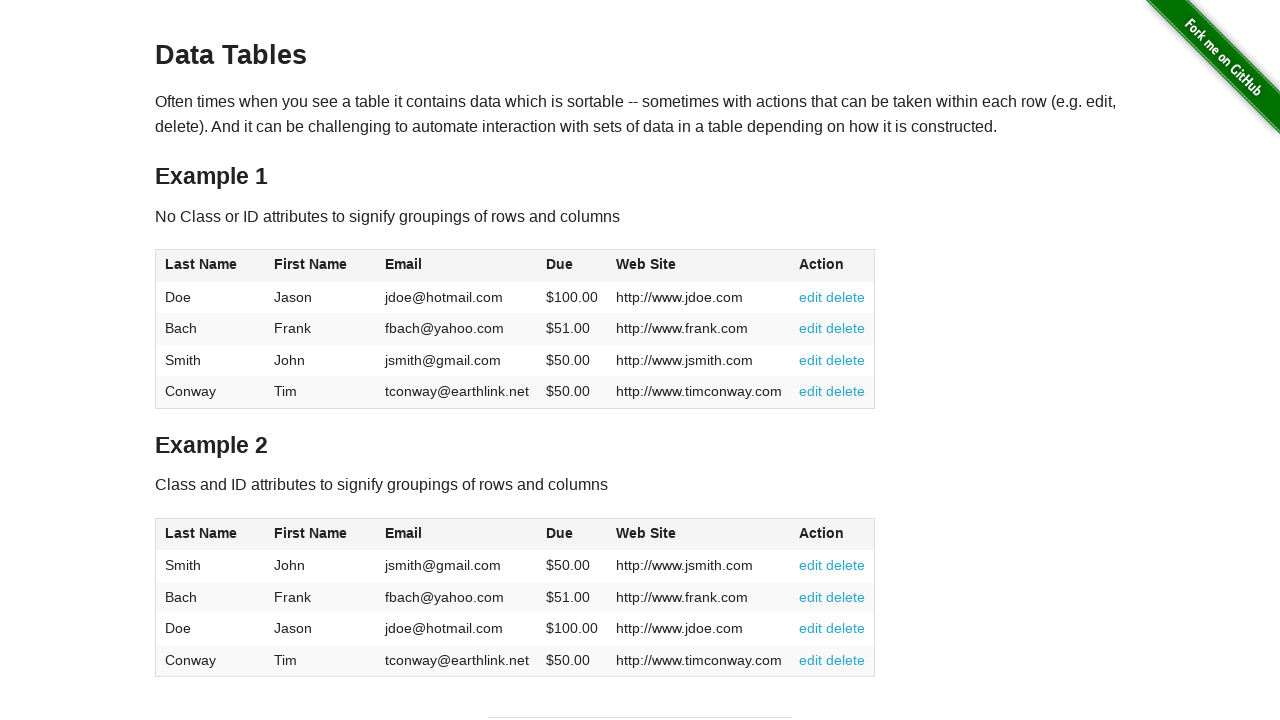

Retrieved all Due column values from table
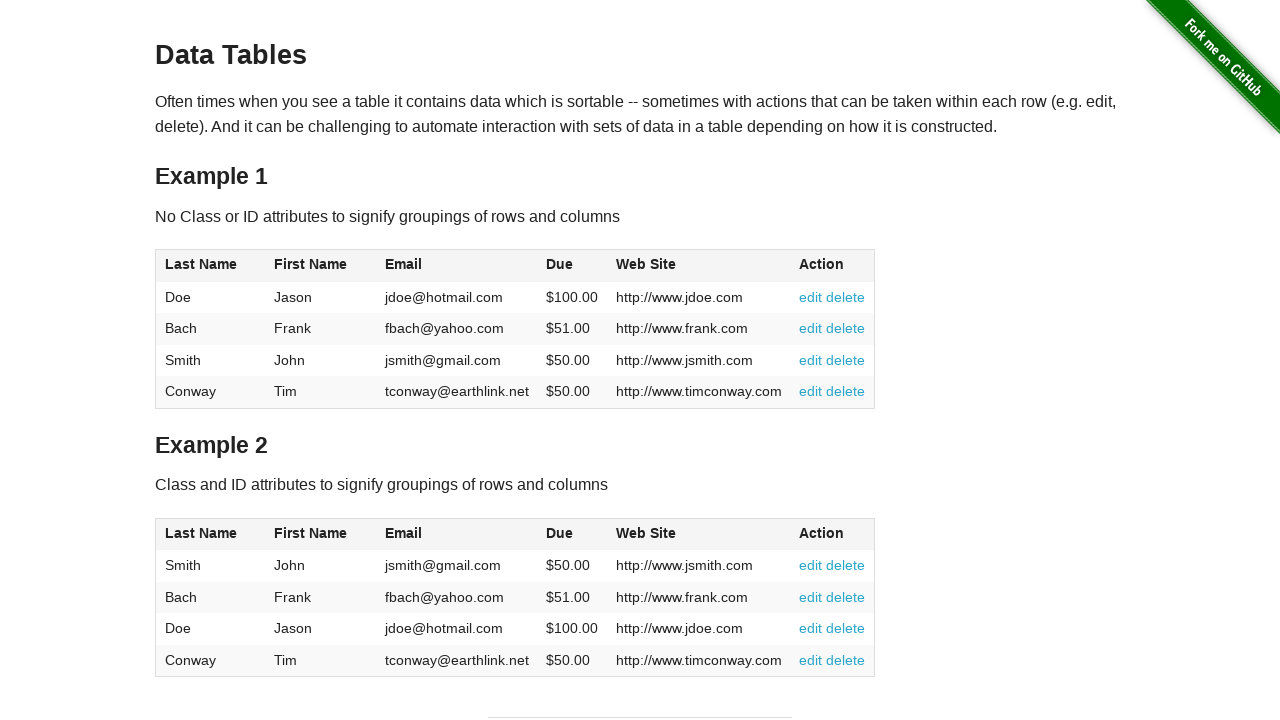

Converted Due values to float for comparison
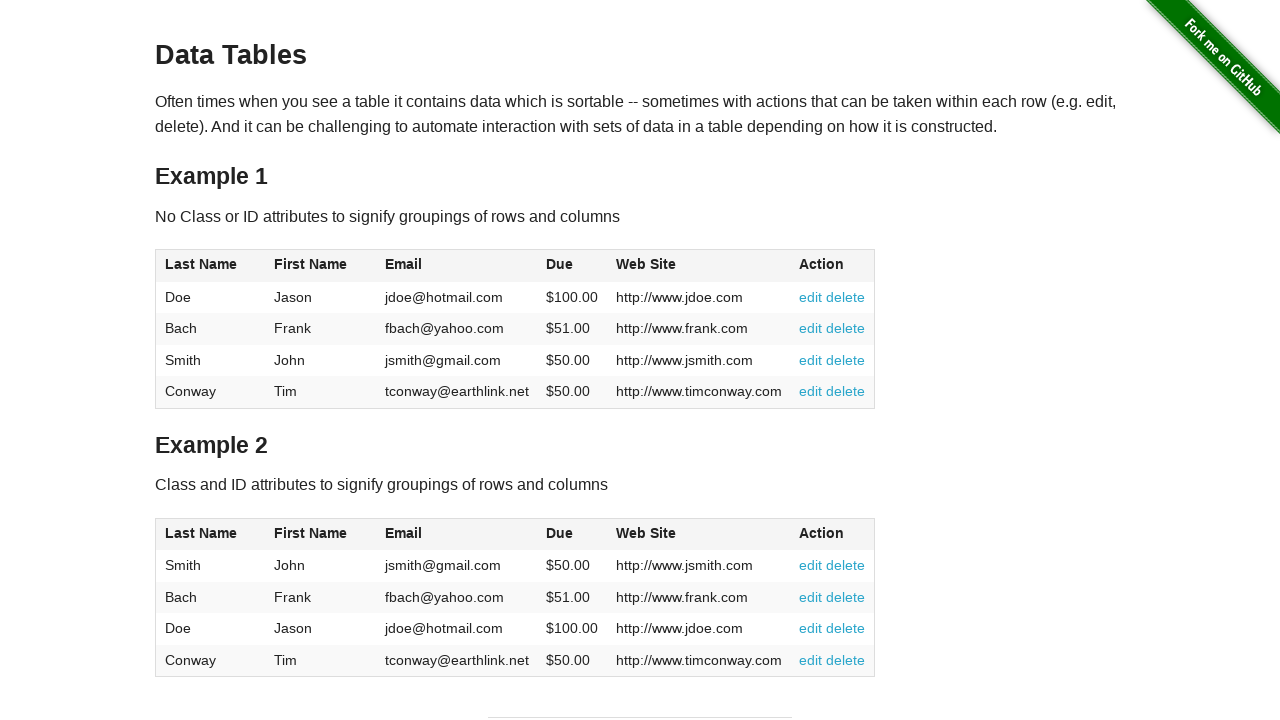

Verified Due column is sorted in descending order
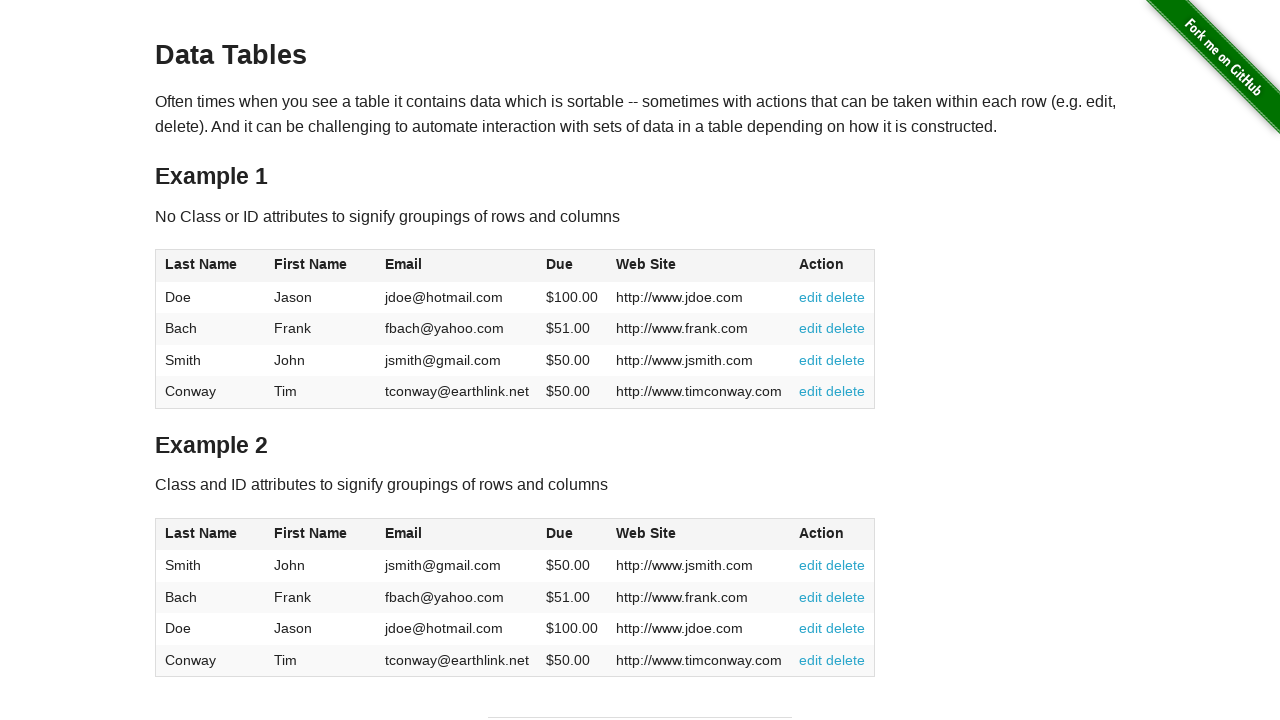

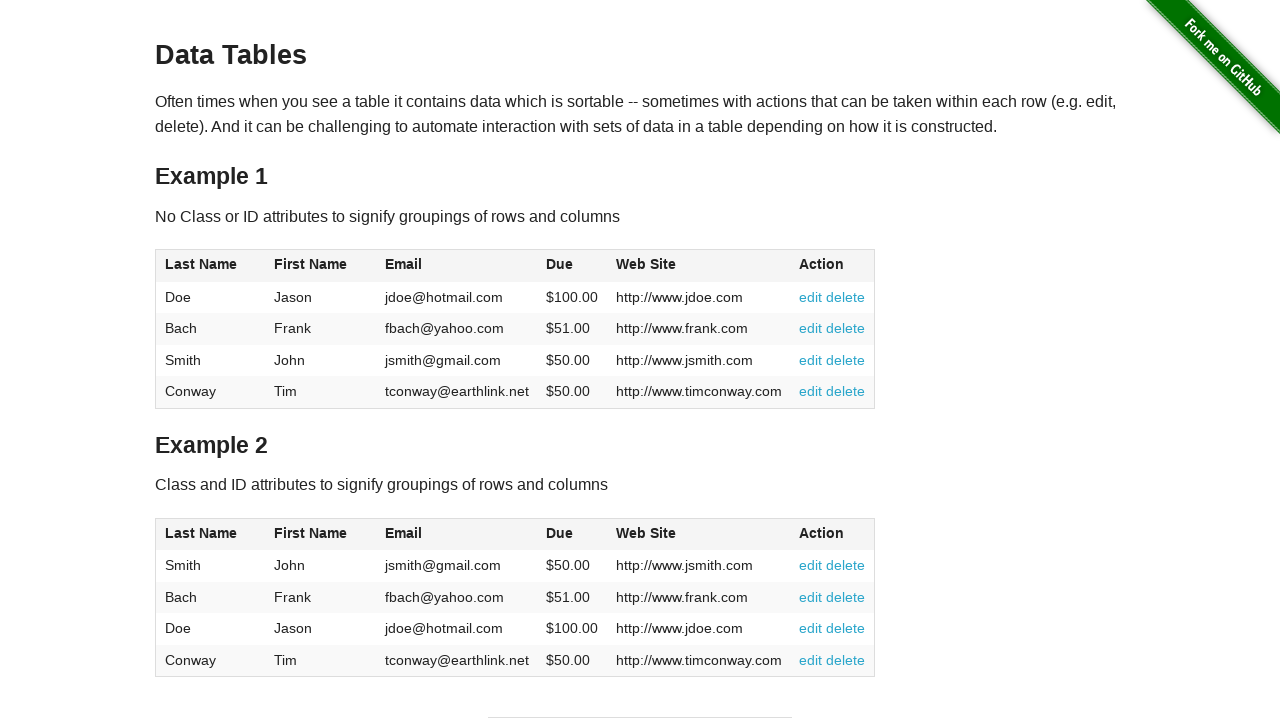